Tests tooltip hover functionality by hovering over an input field and verifying the tooltip content is displayed correctly.

Starting URL: https://automationfc.github.io/jquery-tooltip/

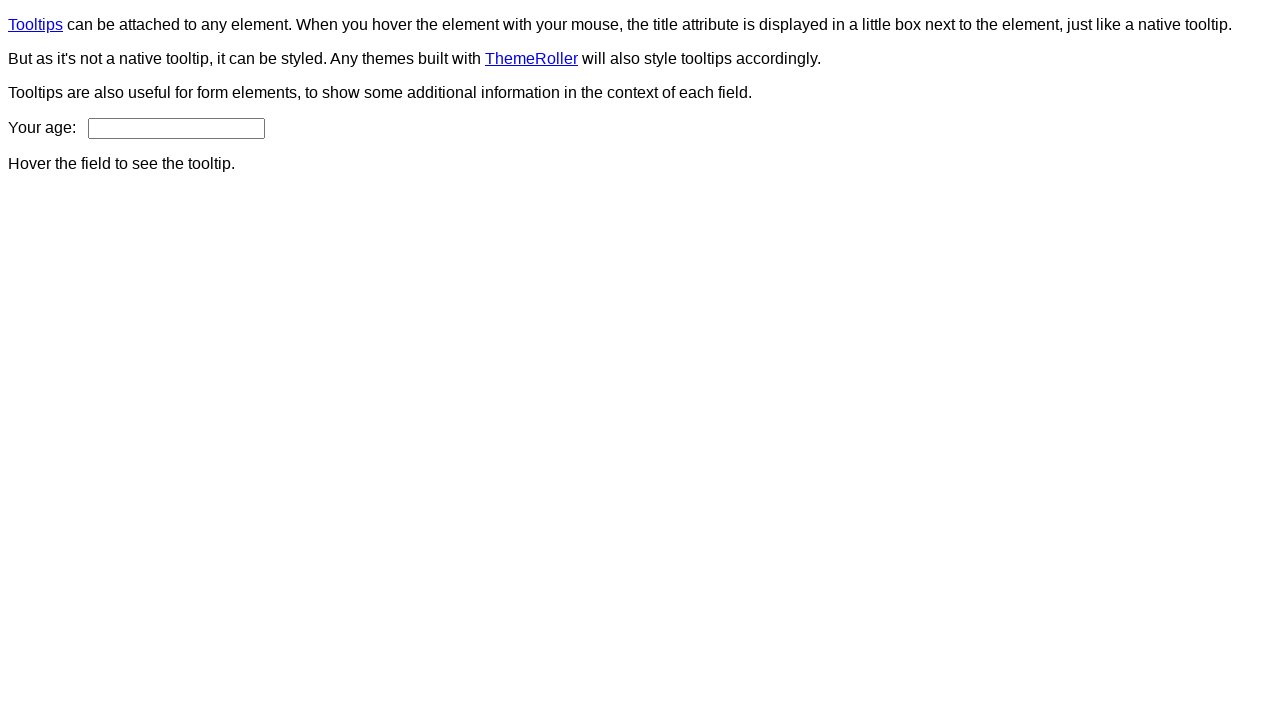

Hovered over age input field to trigger tooltip at (176, 128) on input#age
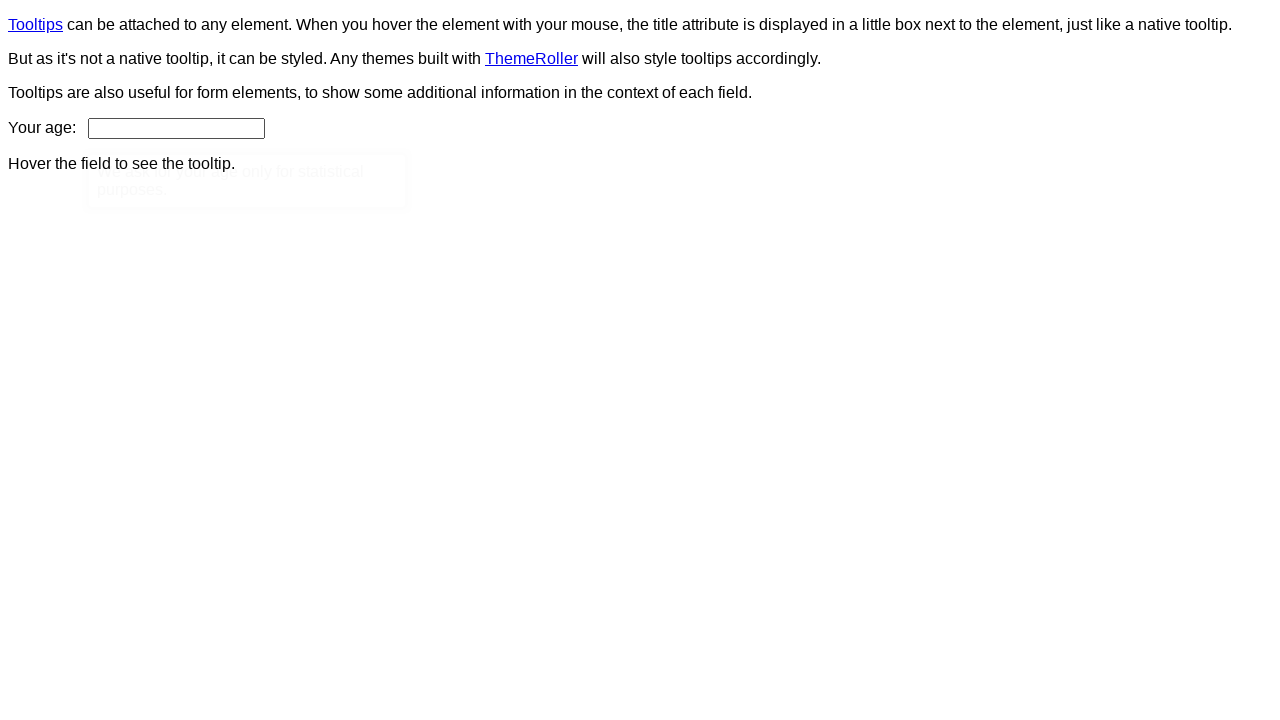

Tooltip appeared and is now visible
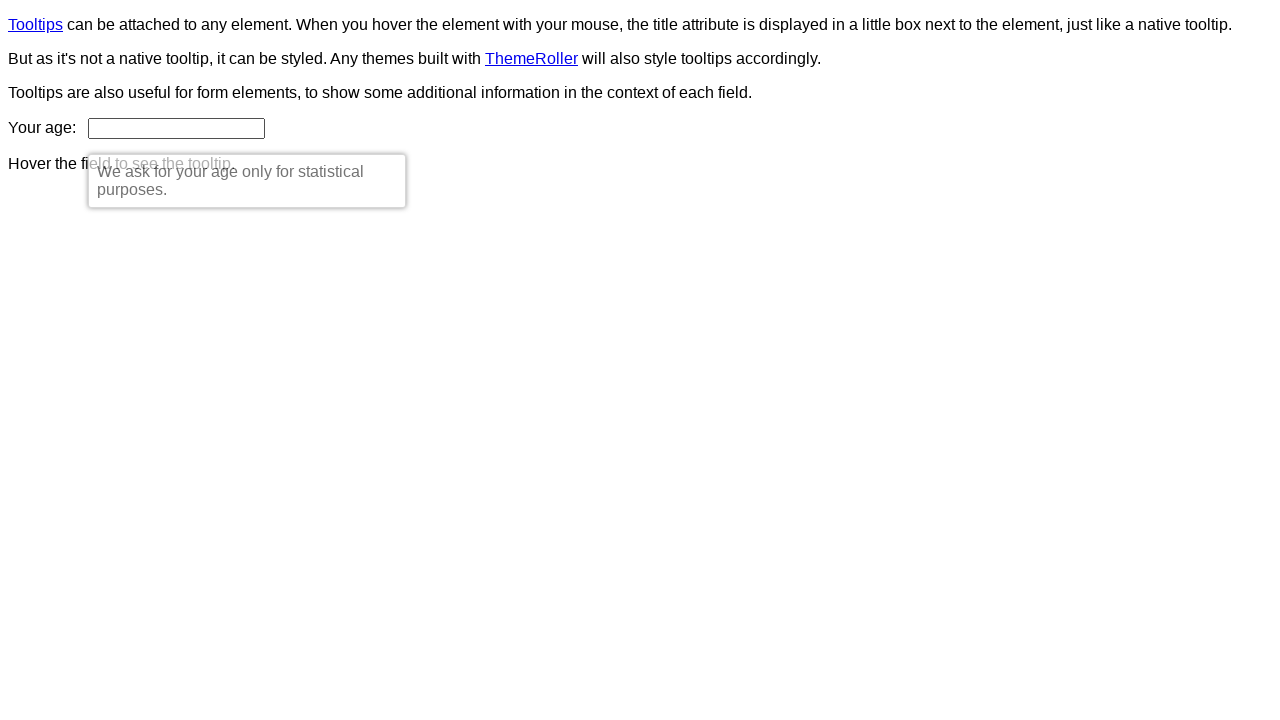

Verified tooltip content matches expected message
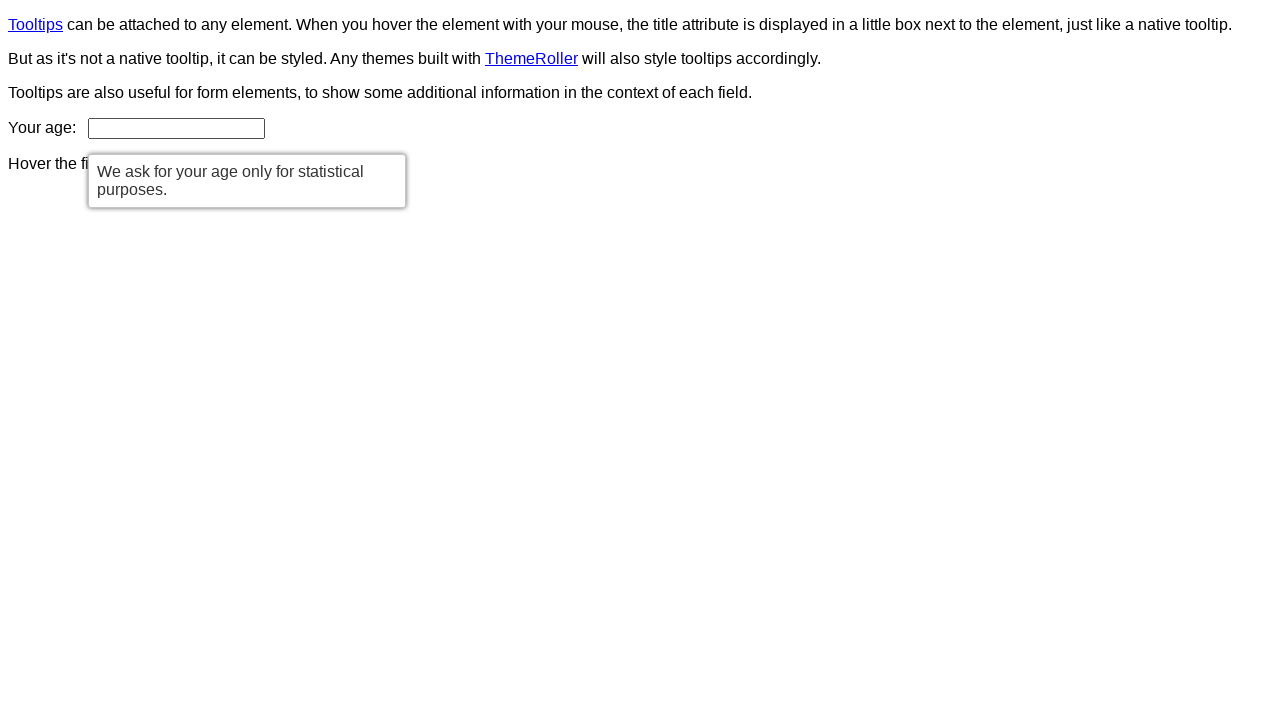

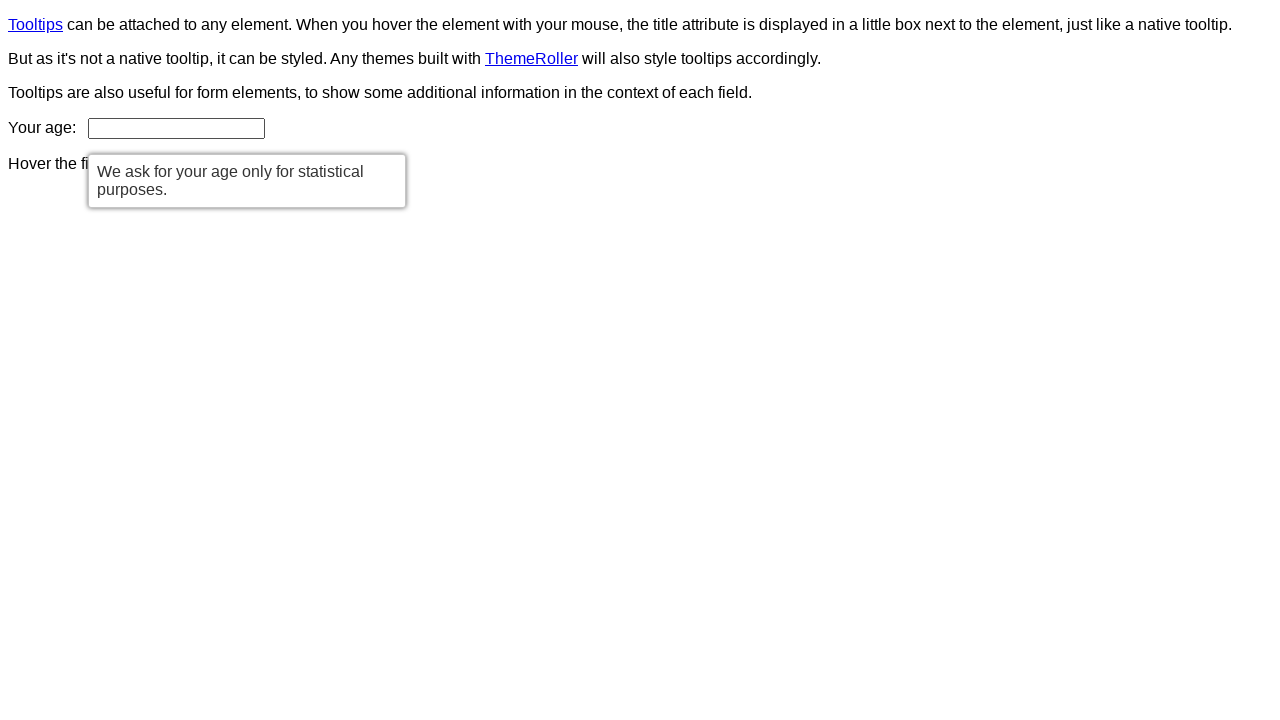